Tests that the Clear completed button displays the correct text after marking an item complete

Starting URL: https://demo.playwright.dev/todomvc

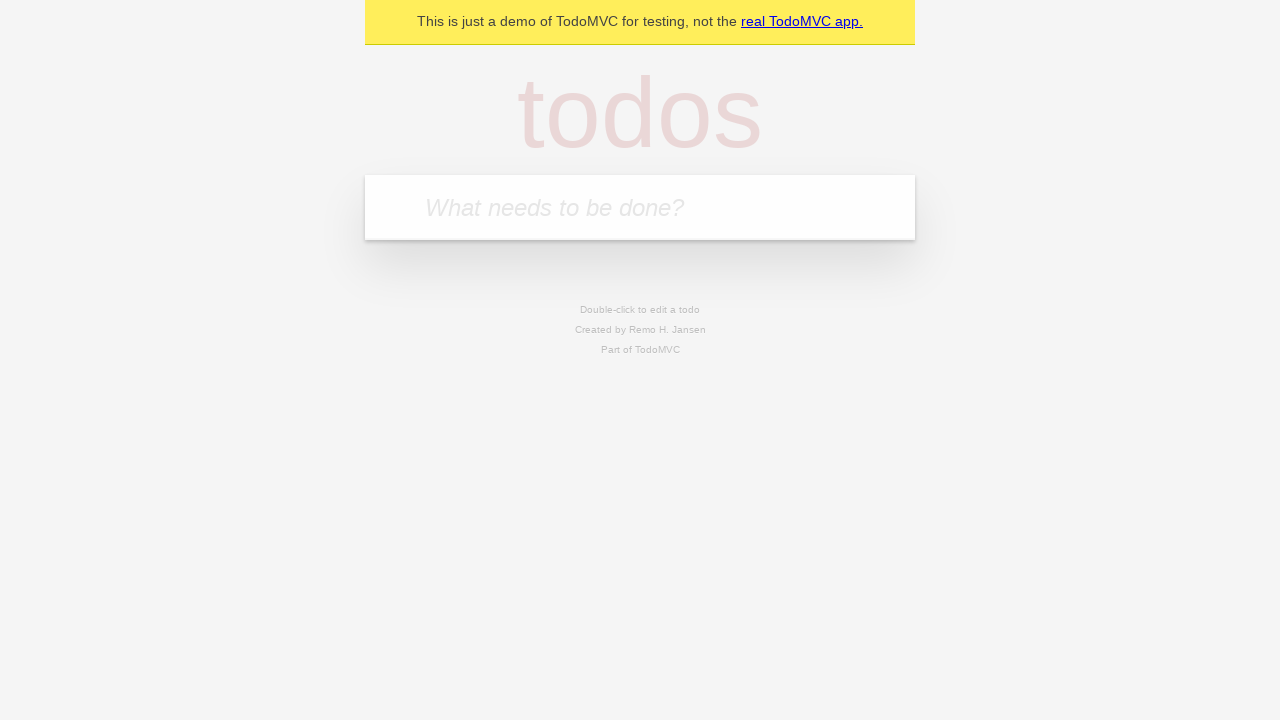

Filled todo input with 'buy some cheese' on internal:attr=[placeholder="What needs to be done?"i]
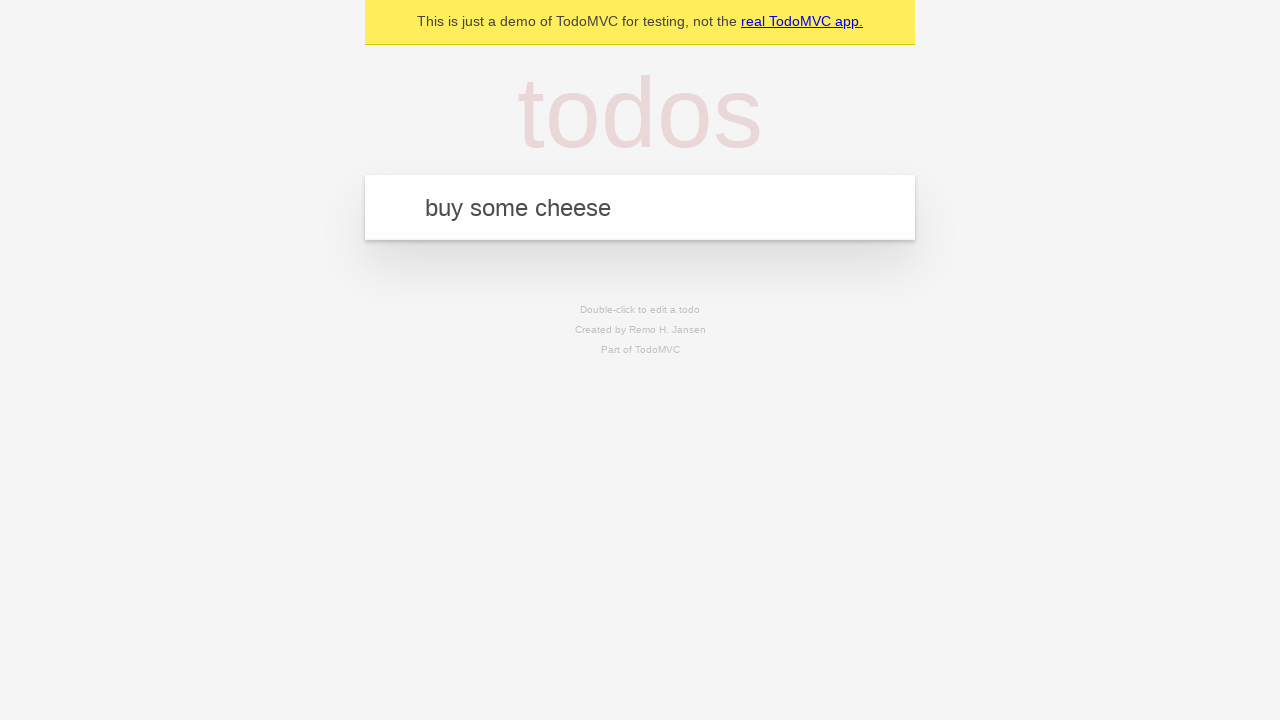

Pressed Enter to add first todo on internal:attr=[placeholder="What needs to be done?"i]
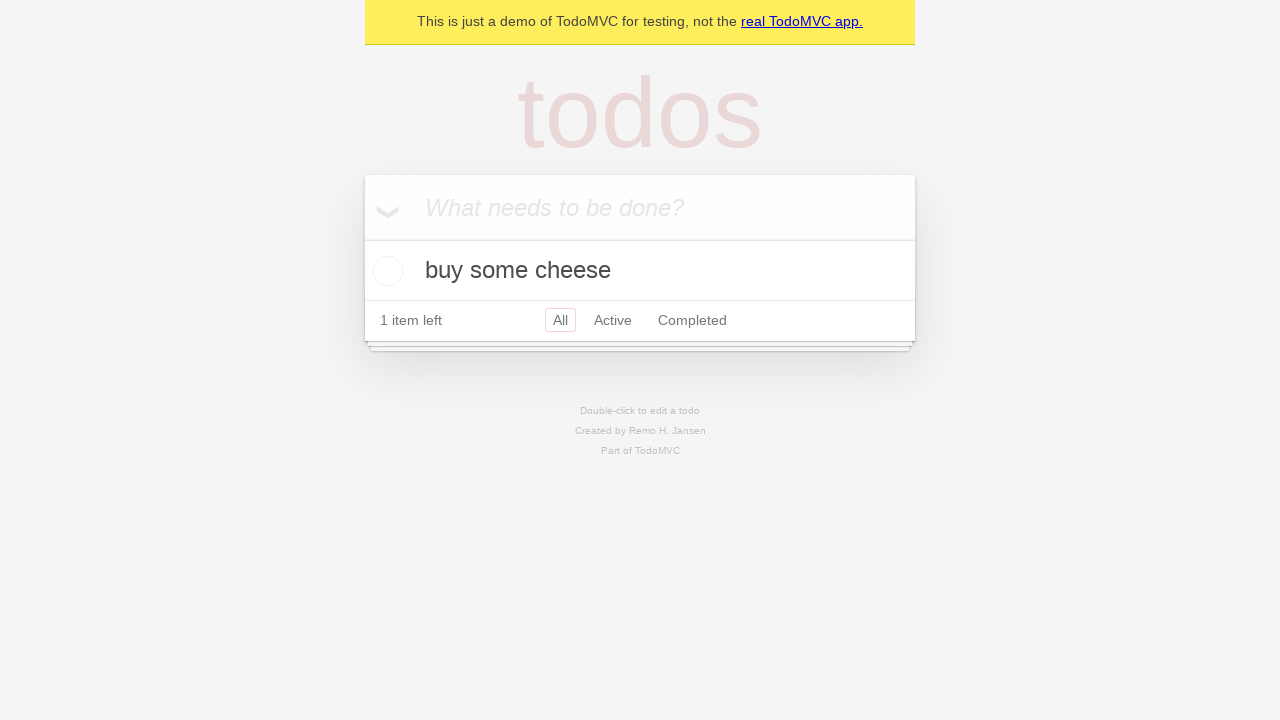

Filled todo input with 'feed the cat' on internal:attr=[placeholder="What needs to be done?"i]
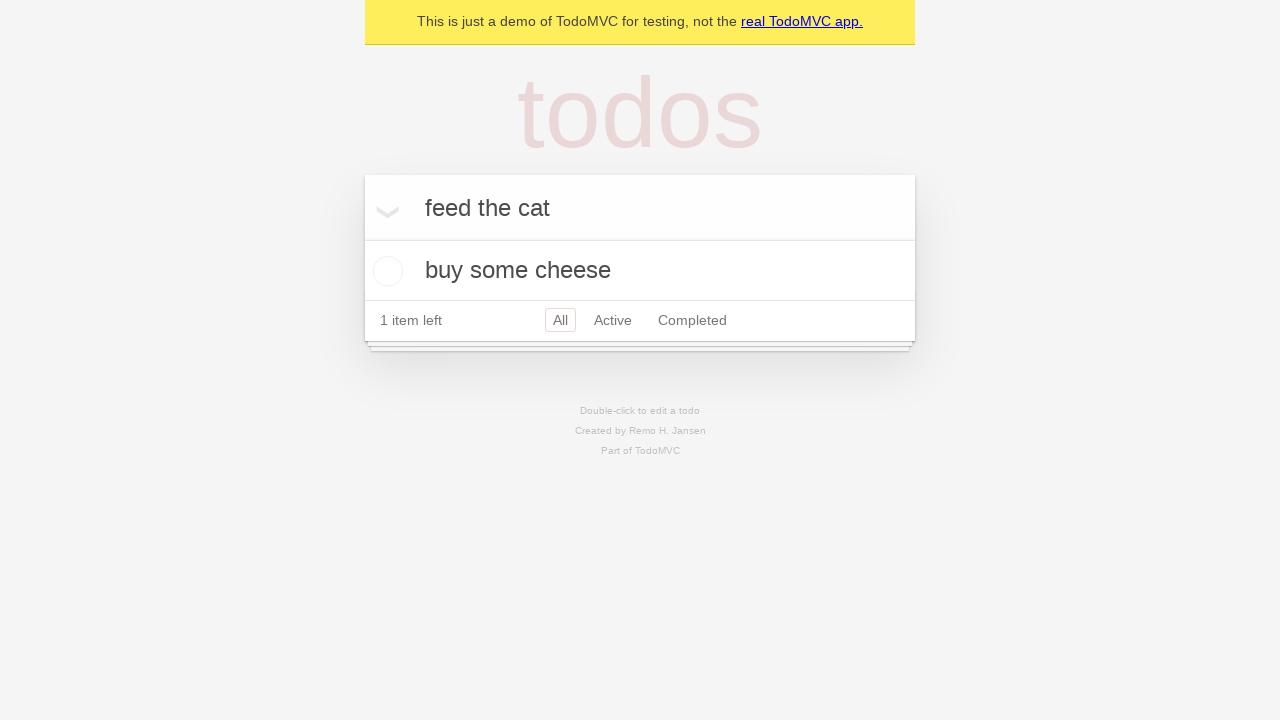

Pressed Enter to add second todo on internal:attr=[placeholder="What needs to be done?"i]
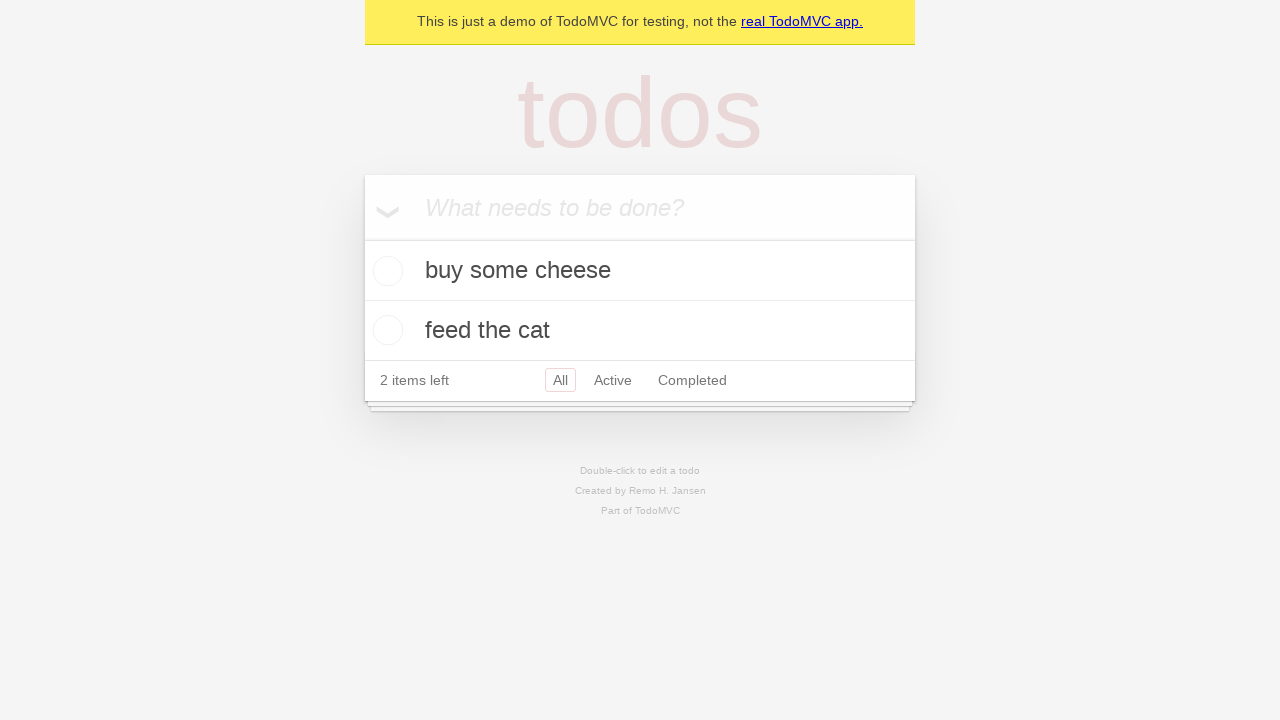

Filled todo input with 'book a doctors appointment' on internal:attr=[placeholder="What needs to be done?"i]
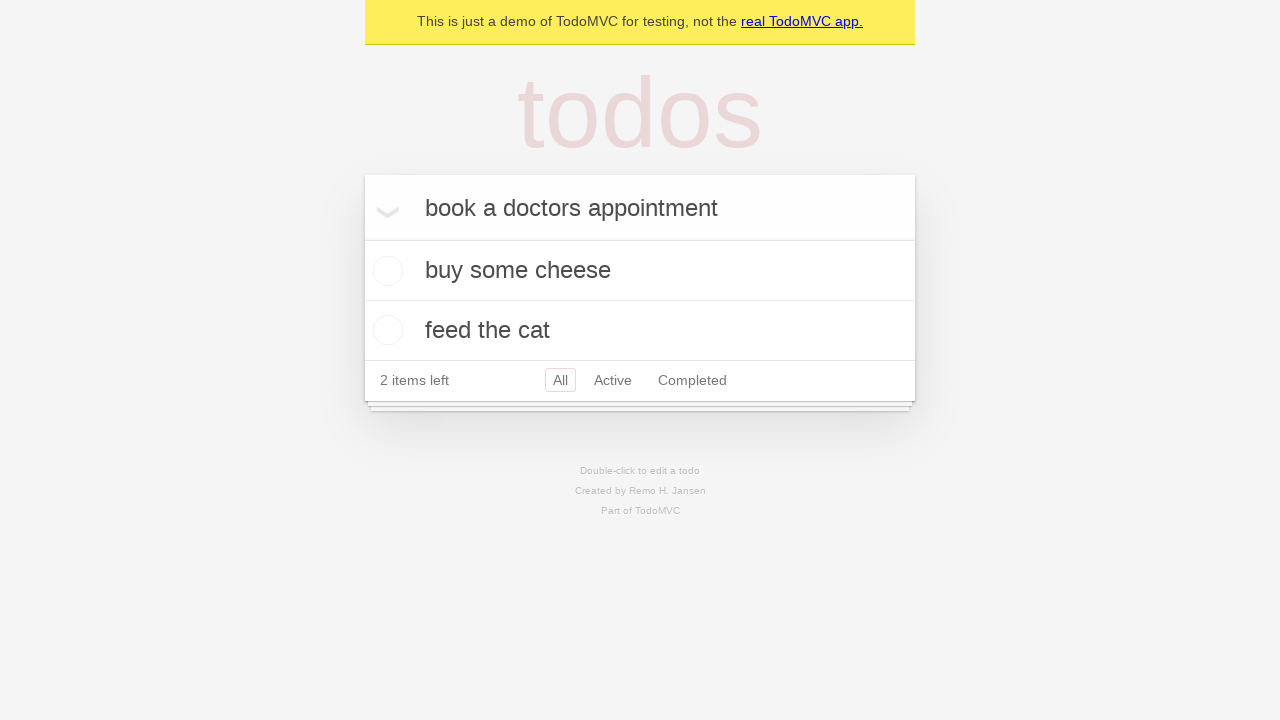

Pressed Enter to add third todo on internal:attr=[placeholder="What needs to be done?"i]
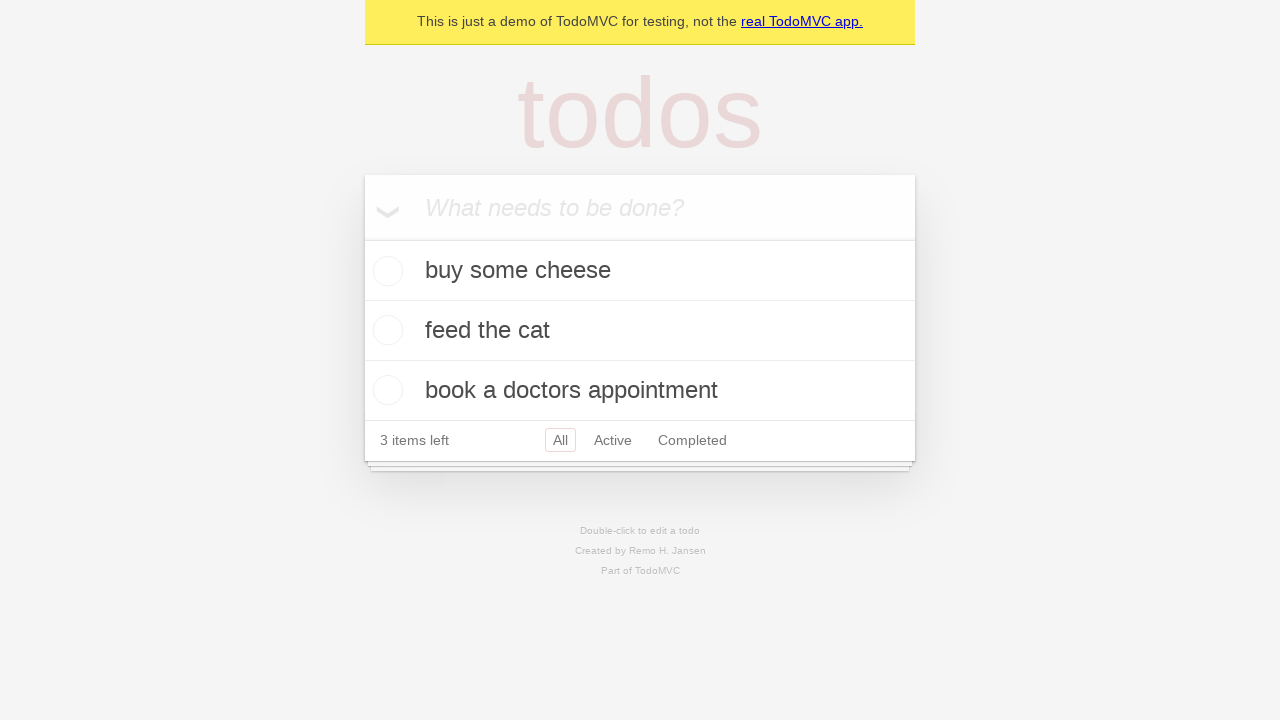

Checked the first todo item as completed at (385, 271) on .todo-list li .toggle >> nth=0
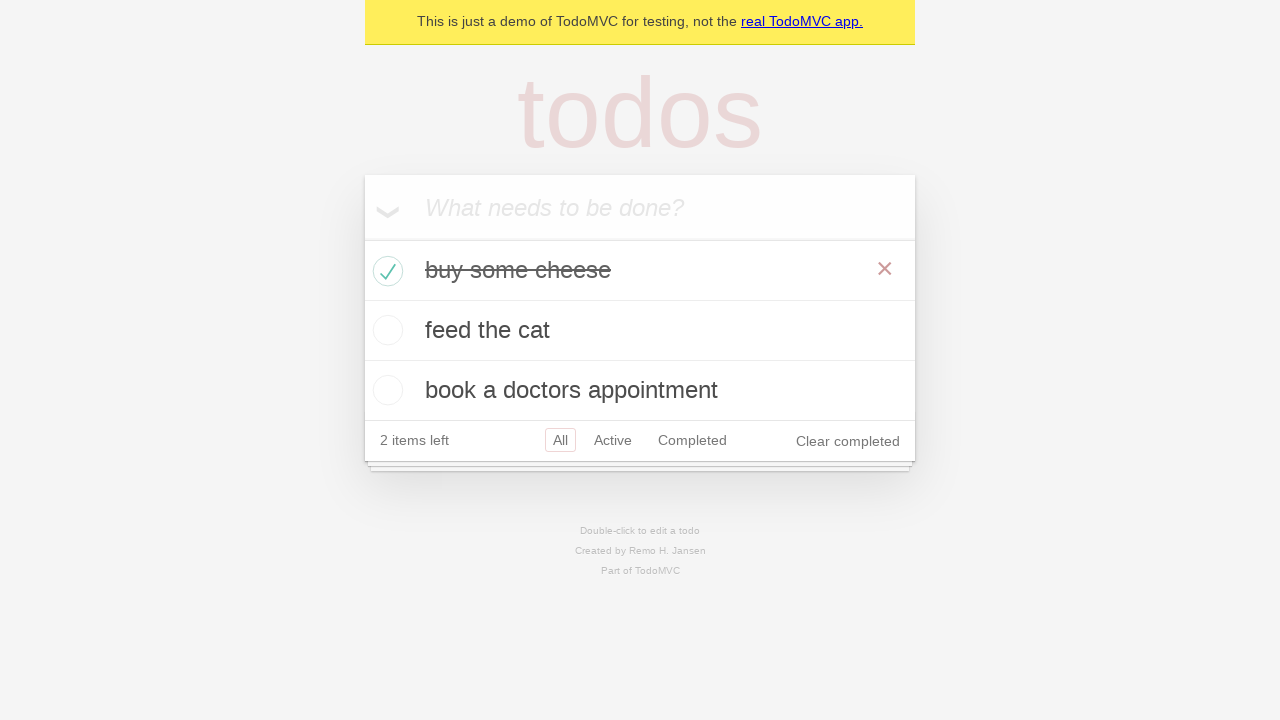

Verified Clear completed button is visible after marking item complete
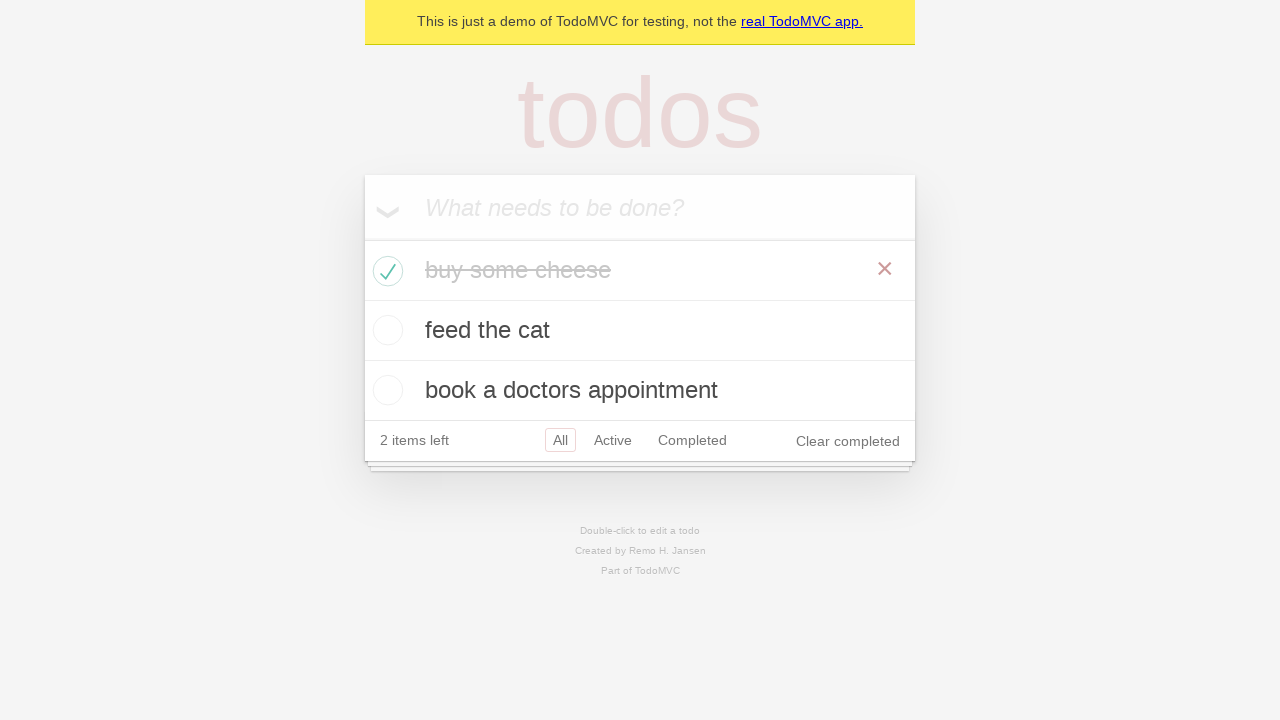

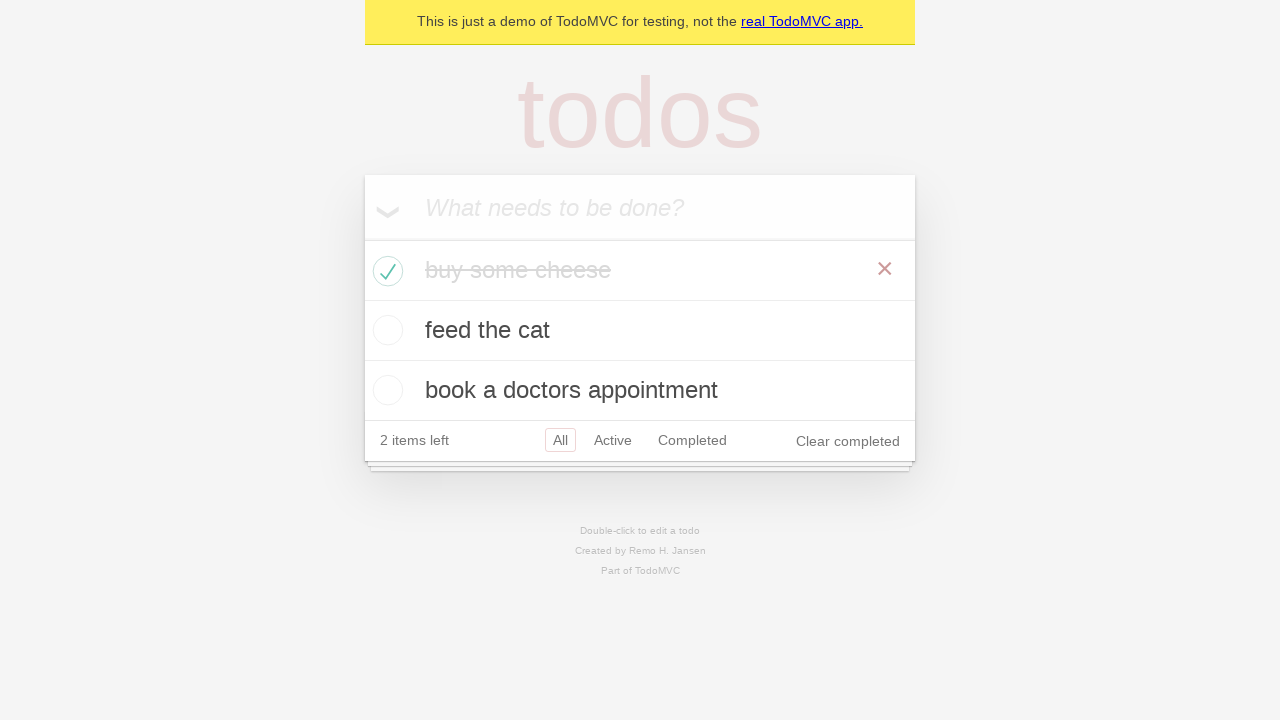